Tests window handling functionality by opening new tabs, switching between windows, performing actions in the new window, and returning to the parent window

Starting URL: https://demo.automationtesting.in/Windows.html

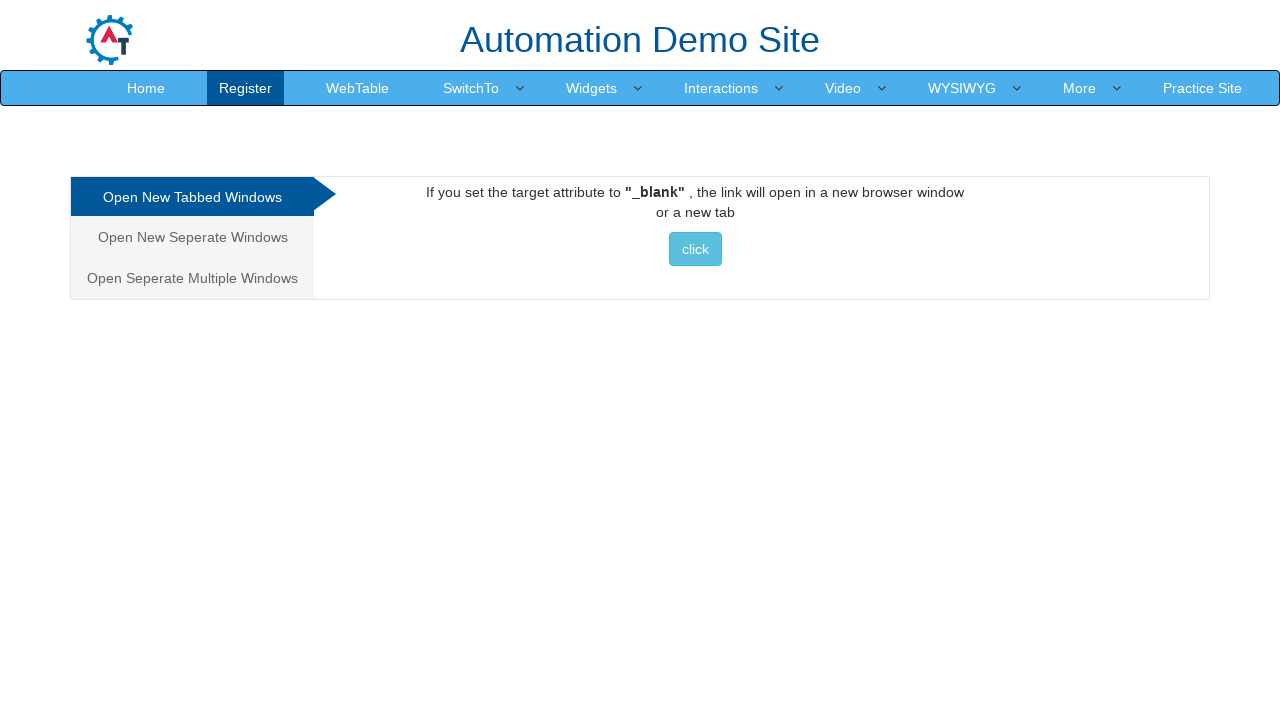

Clicked on 'Tabbed Windows' link at (192, 197) on xpath=//a[contains(text(),'Tabbed Windows')]
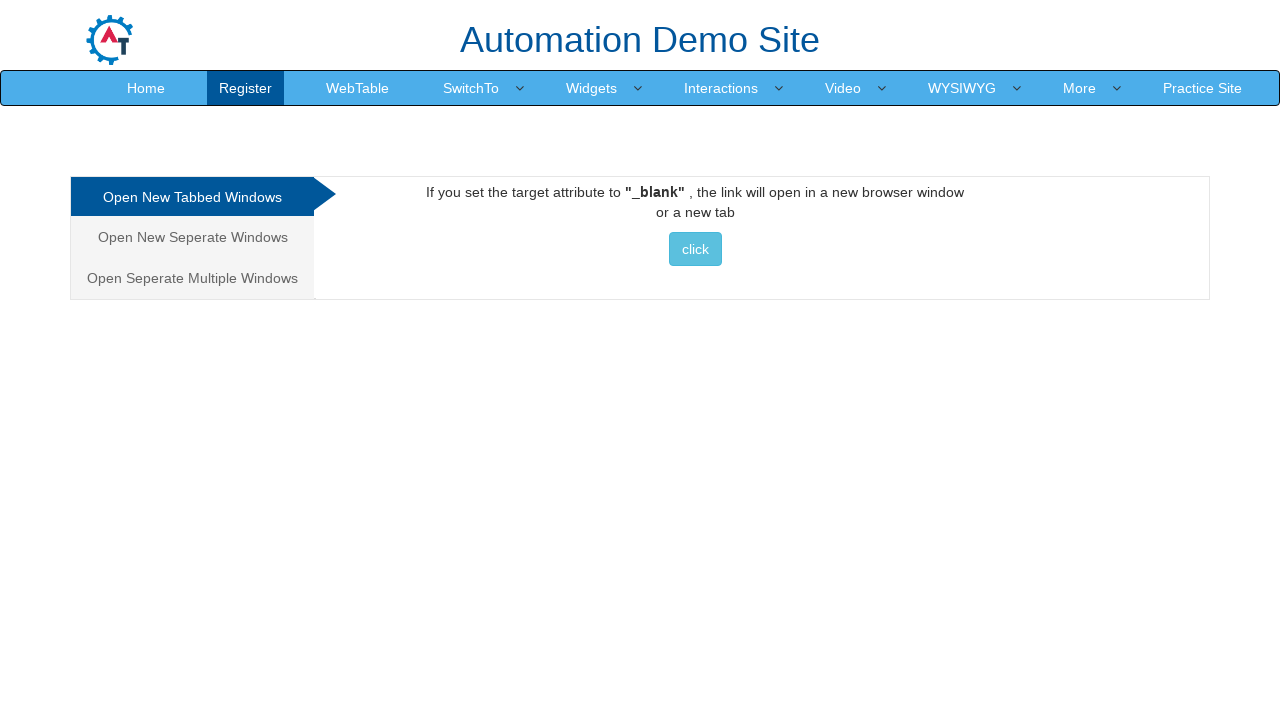

Clicked button to open new tab at (695, 249) on (//button[contains(text(),'click')])[1]
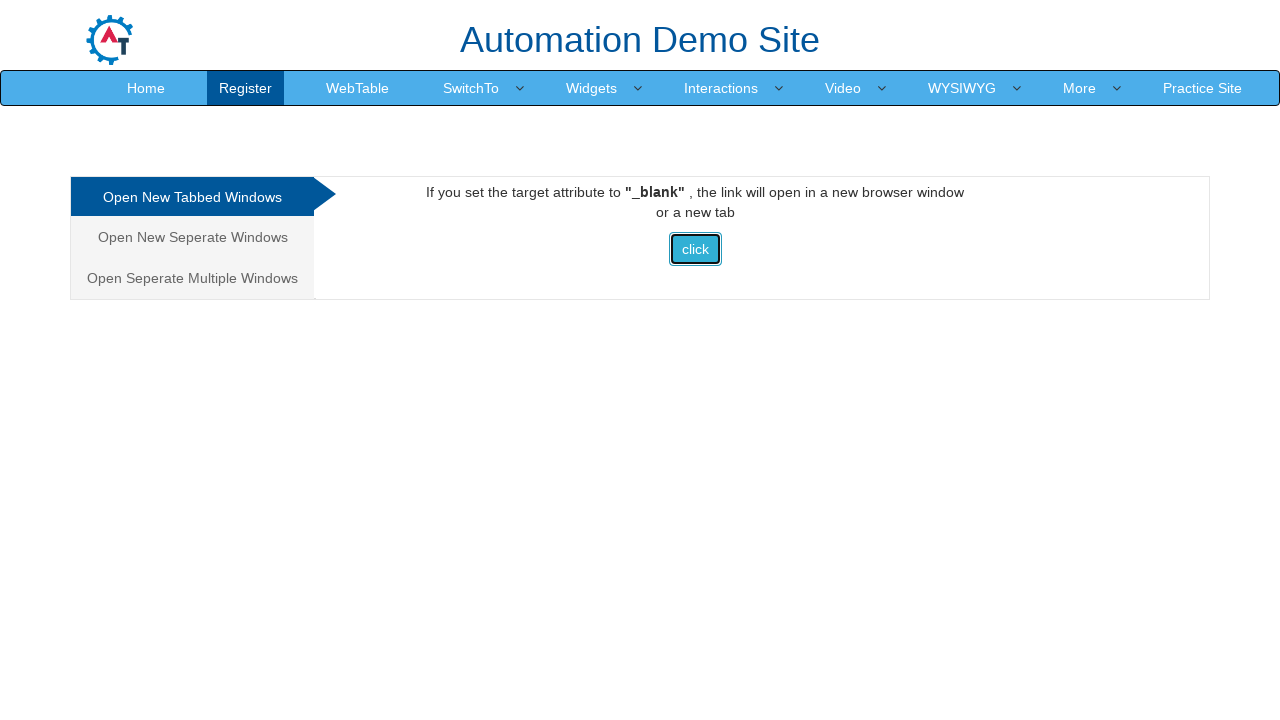

Waited for new tab to open
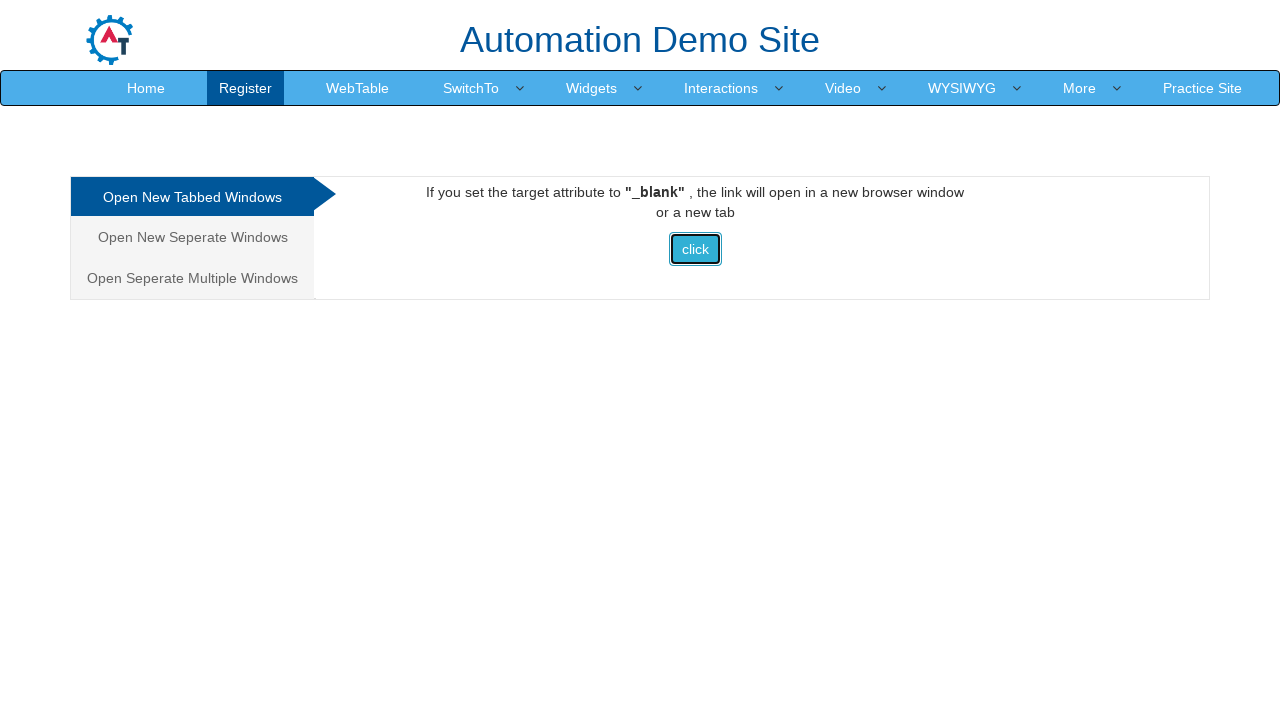

Retrieved all open pages/tabs from context
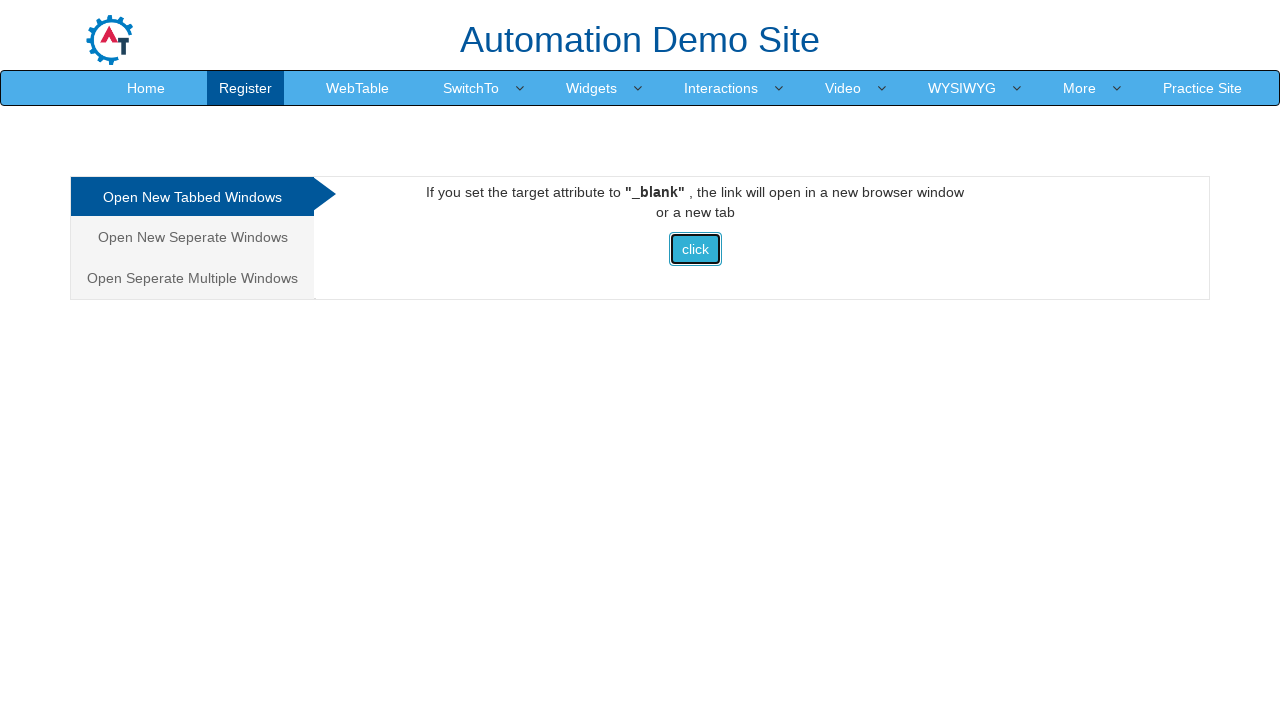

Clicked 'Read more' link in the new tab with 'Selenium' in title at (244, 360) on (//a[contains(text(),'Read more')])[1]
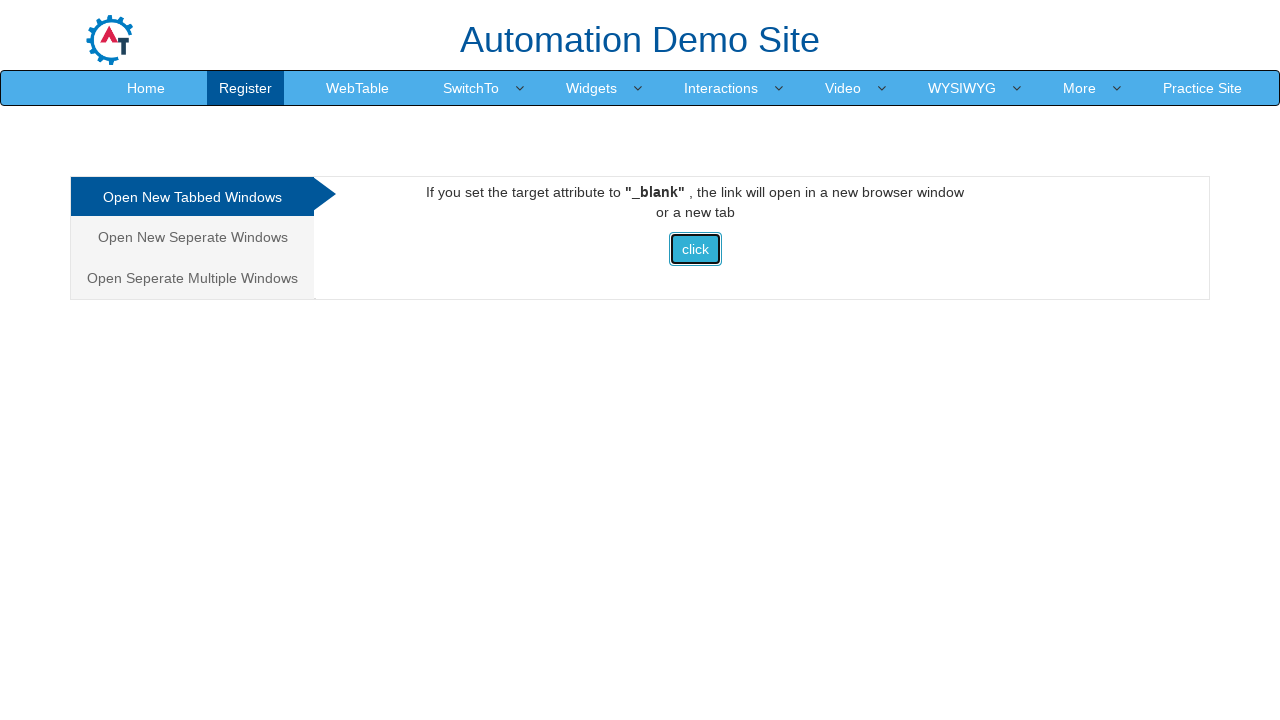

Waited after clicking 'Read more' link
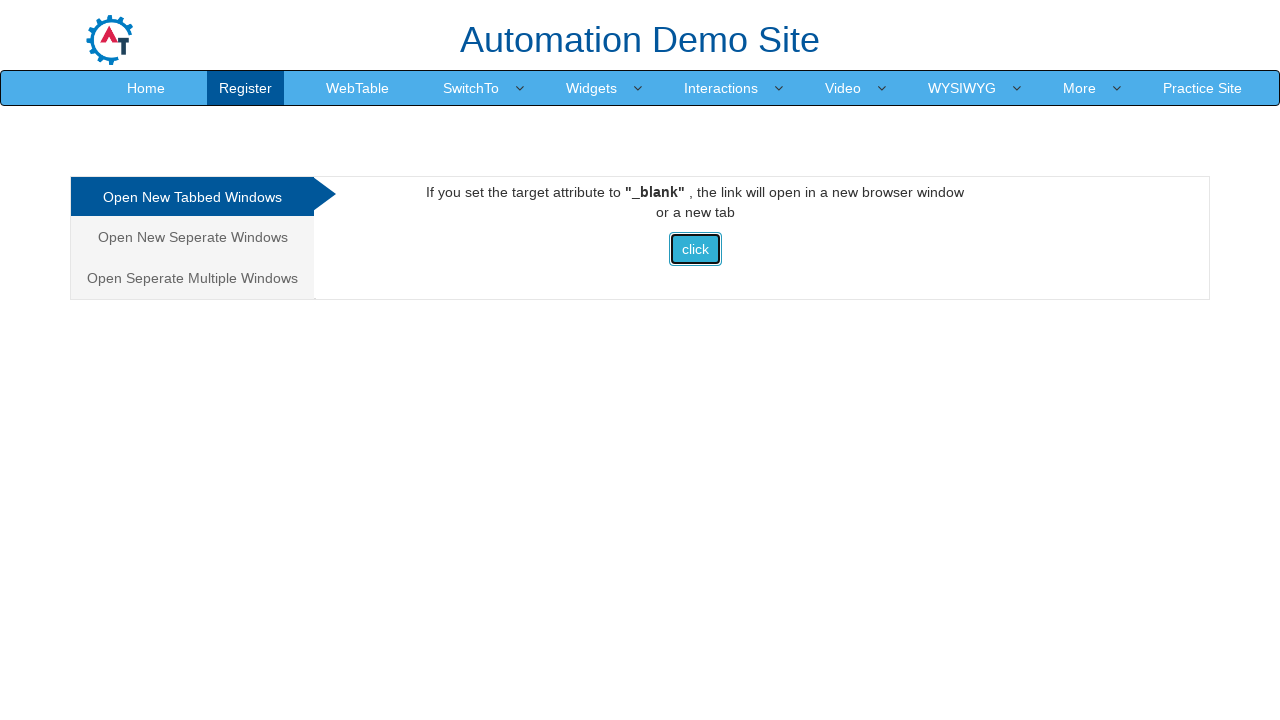

Closed the new tab
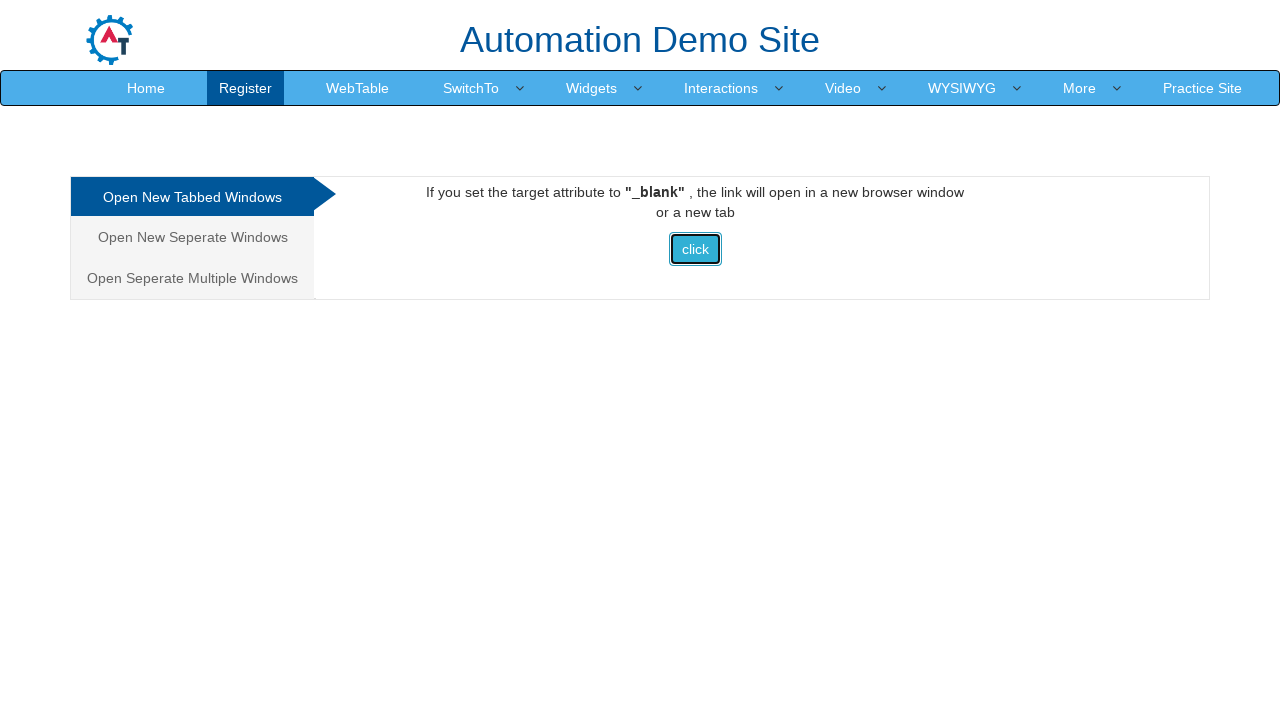

Clicked on 'Seperate Windows' link in parent window at (192, 237) on a:has-text('Seperate Windows')
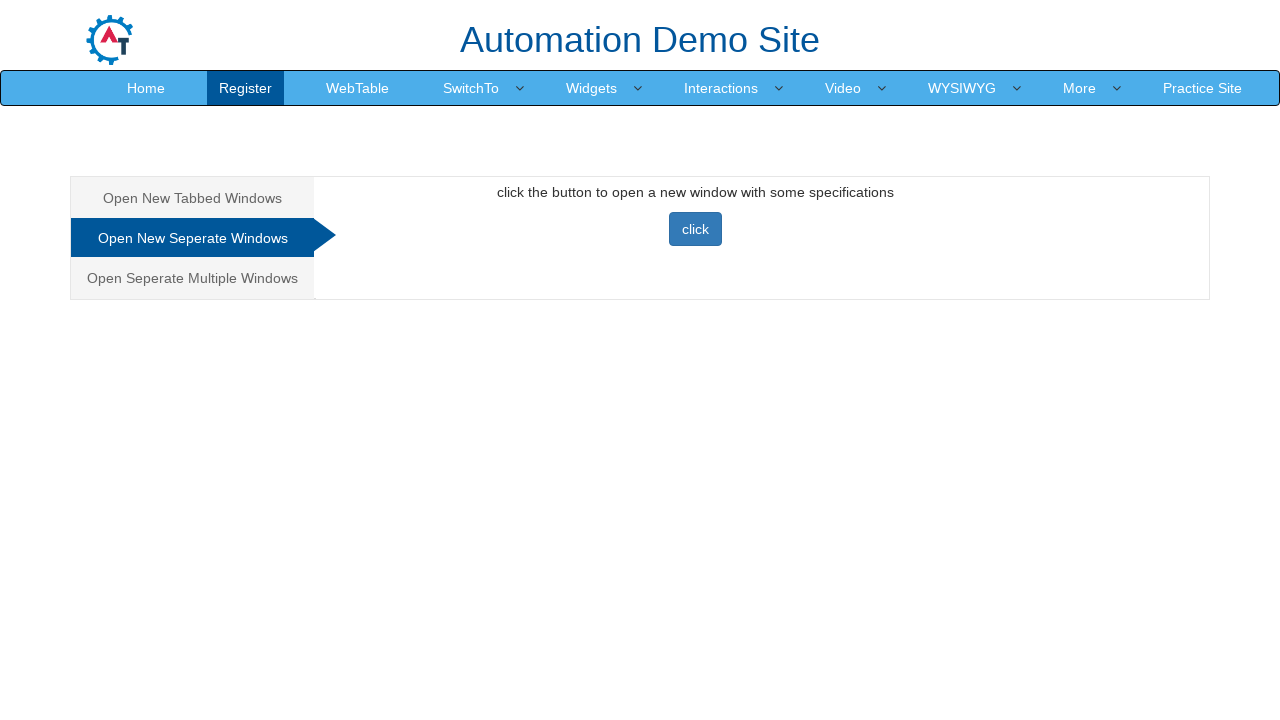

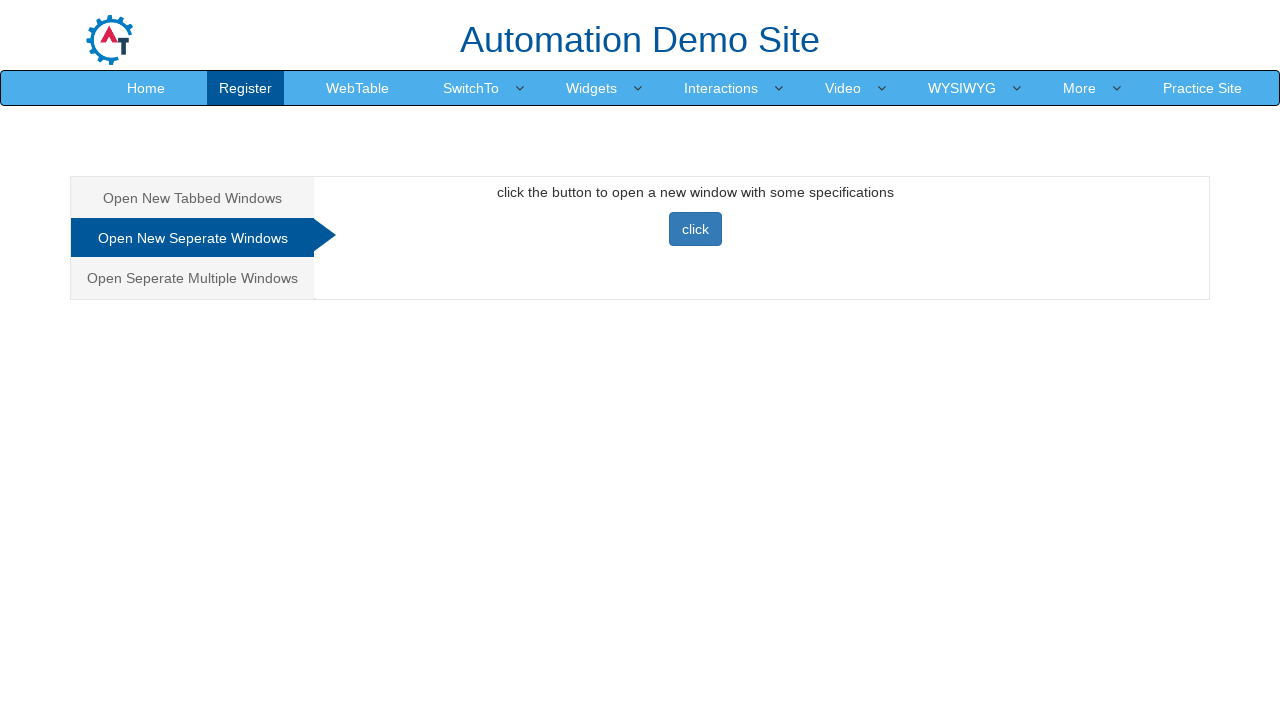